Tests radio button functionality by clicking each radio button, then specifically selects Option 2

Starting URL: https://kristinek.github.io/site/examples/actions

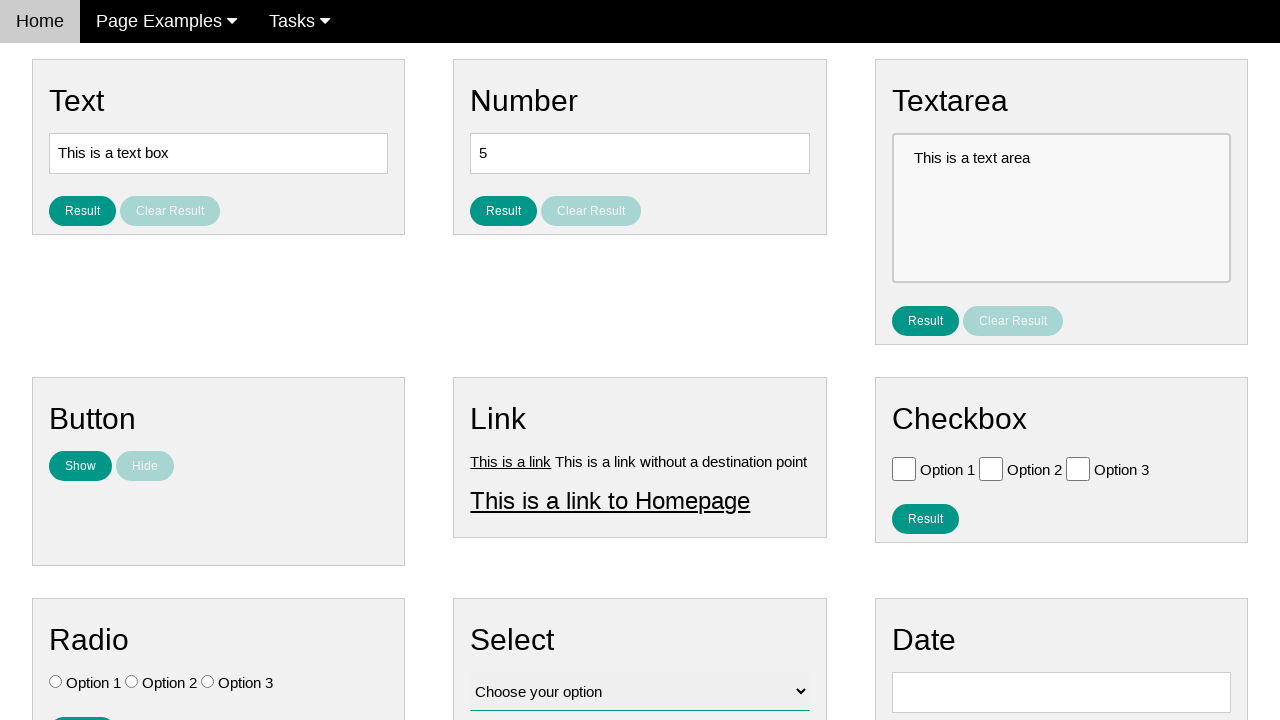

Navigated to radio button actions test page
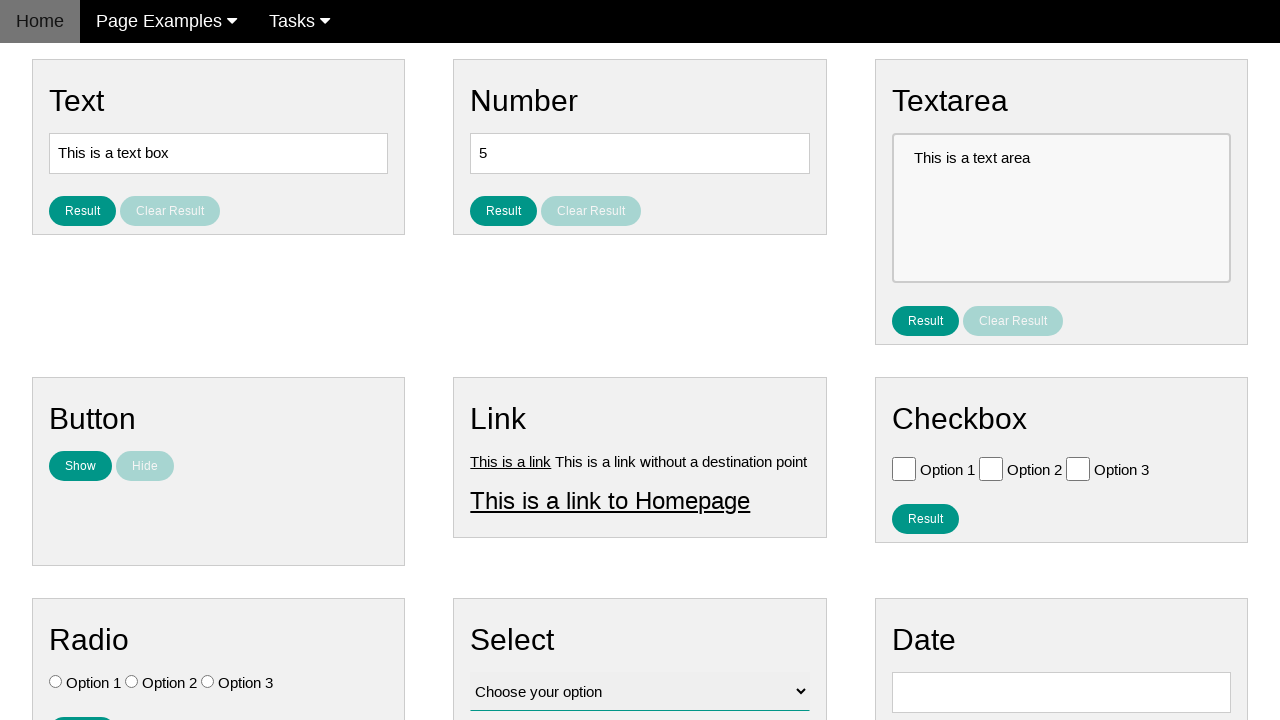

Located 3 radio buttons on the page
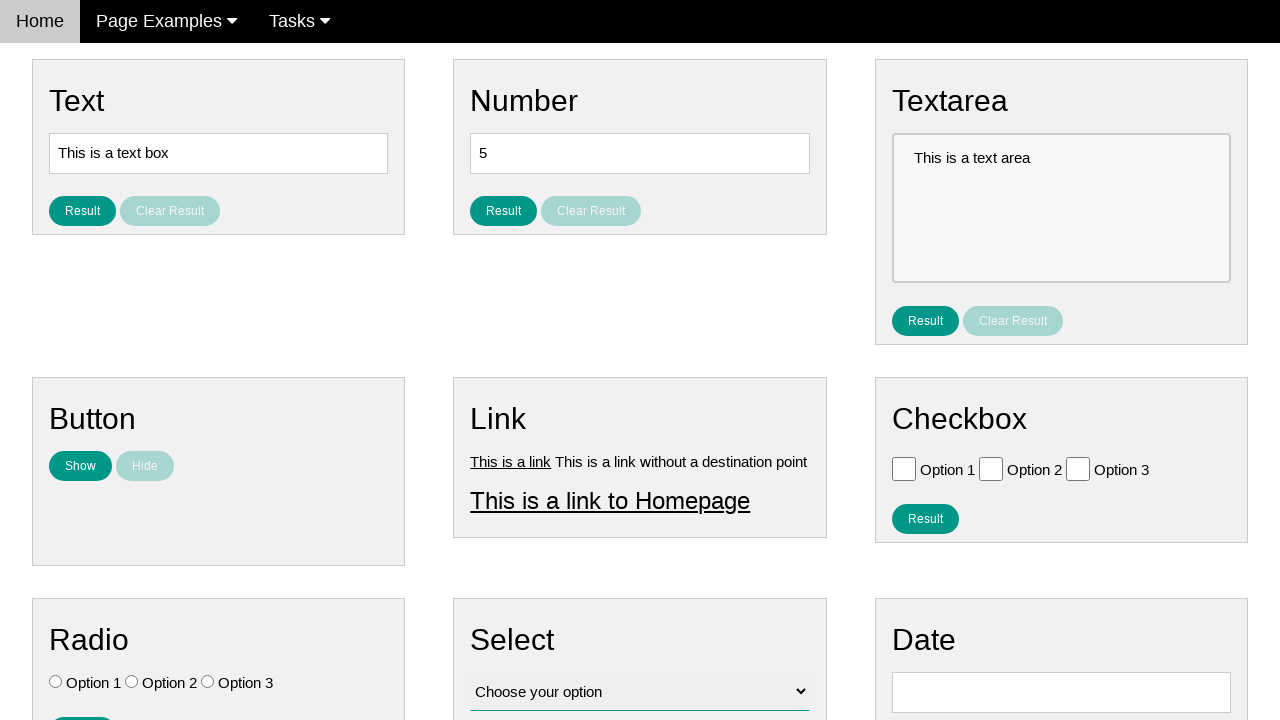

Clicked radio button 1 of 3 at (56, 682) on .w3-check[type='radio'] >> nth=0
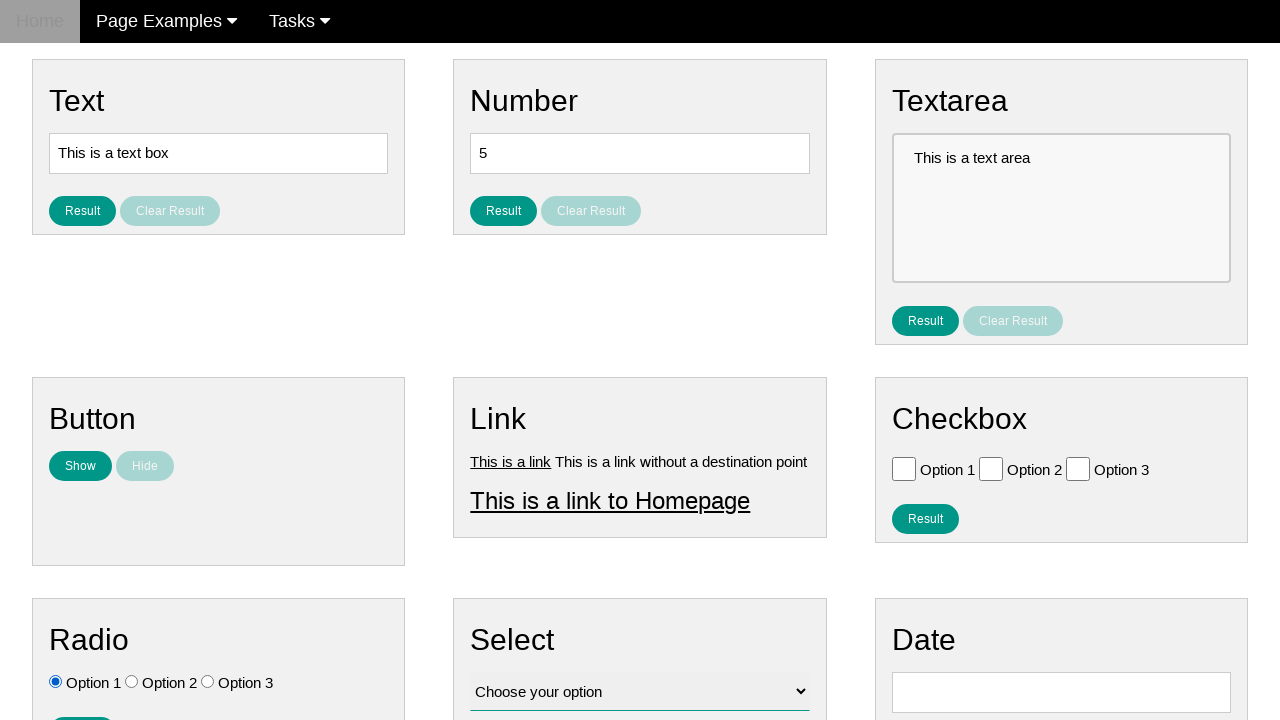

Clicked radio button 2 of 3 at (132, 682) on .w3-check[type='radio'] >> nth=1
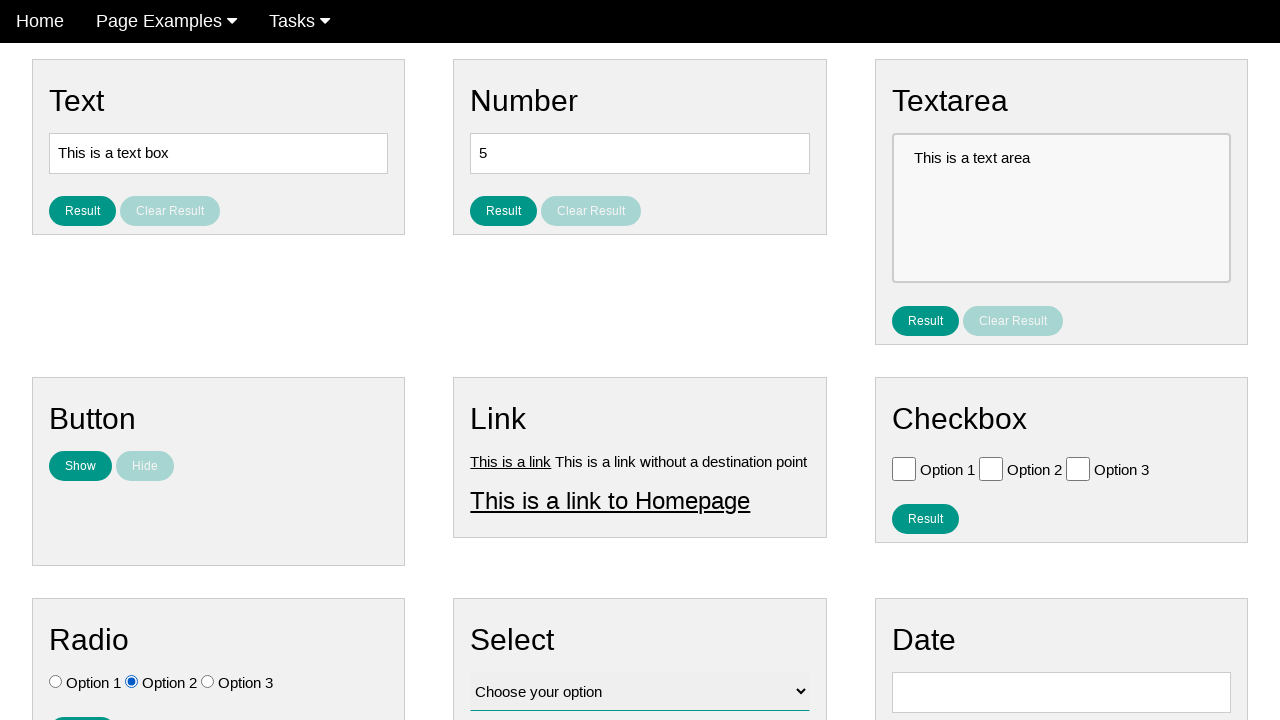

Clicked radio button 3 of 3 at (208, 682) on .w3-check[type='radio'] >> nth=2
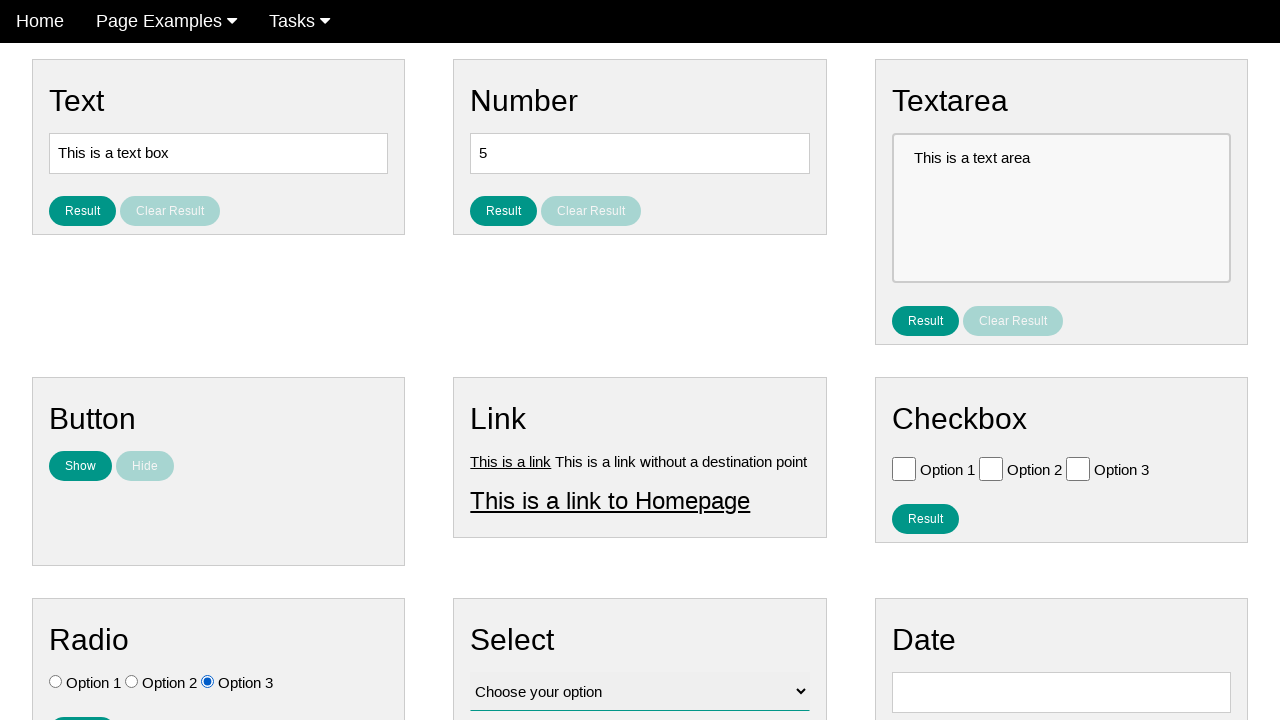

Selected Option 2 radio button at (132, 682) on .w3-check[value='Option 2'][type='radio']
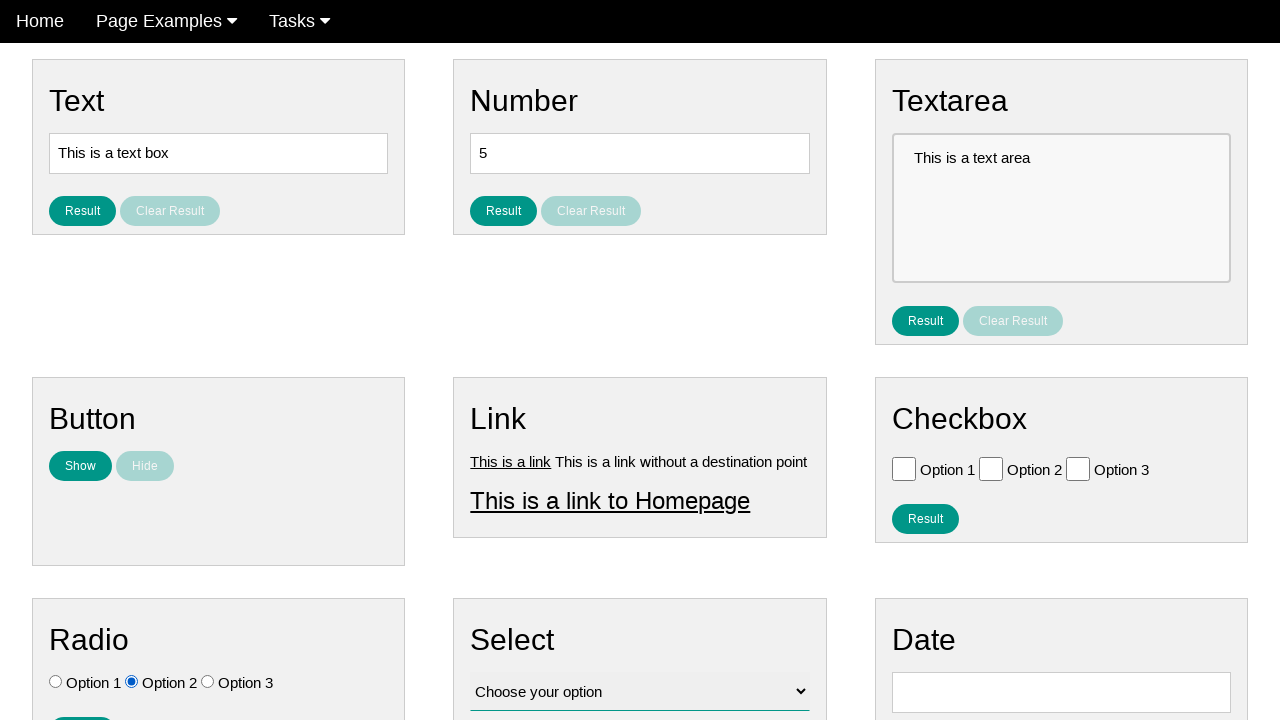

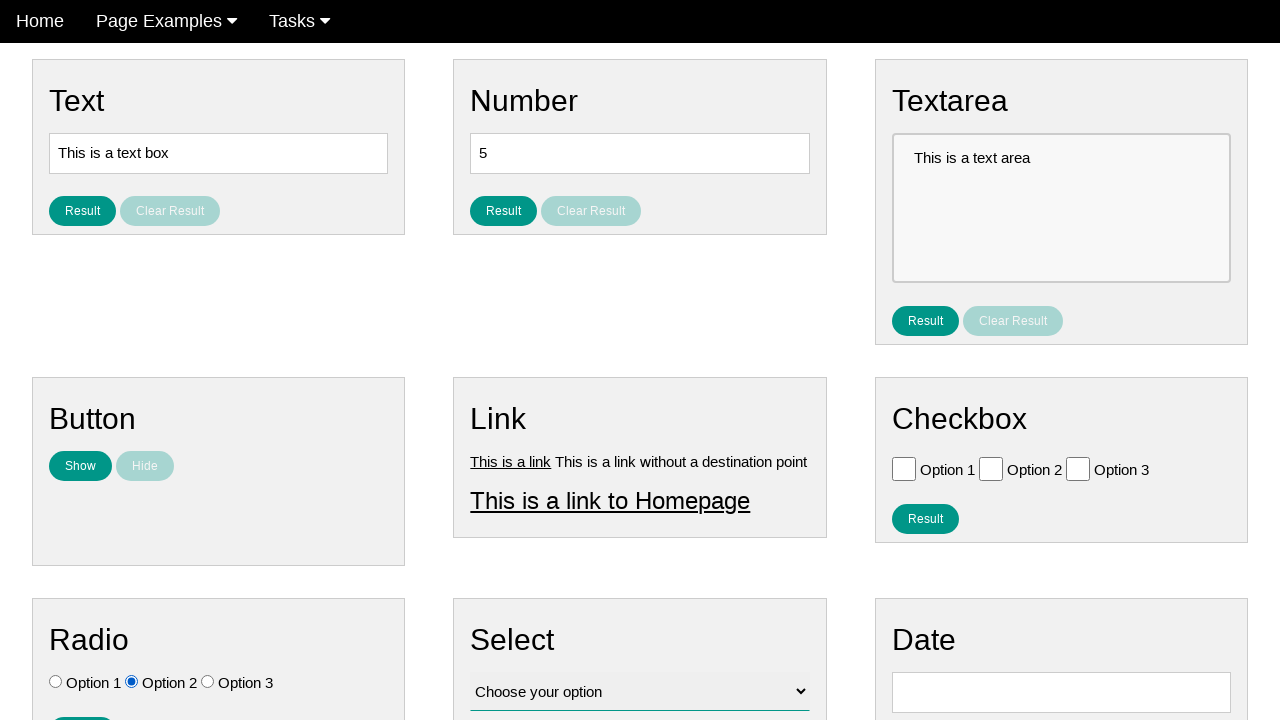